Tests that the homepage loads correctly by verifying the page title is not empty and that the site logo is visible.

Starting URL: https://haoutastore.com/

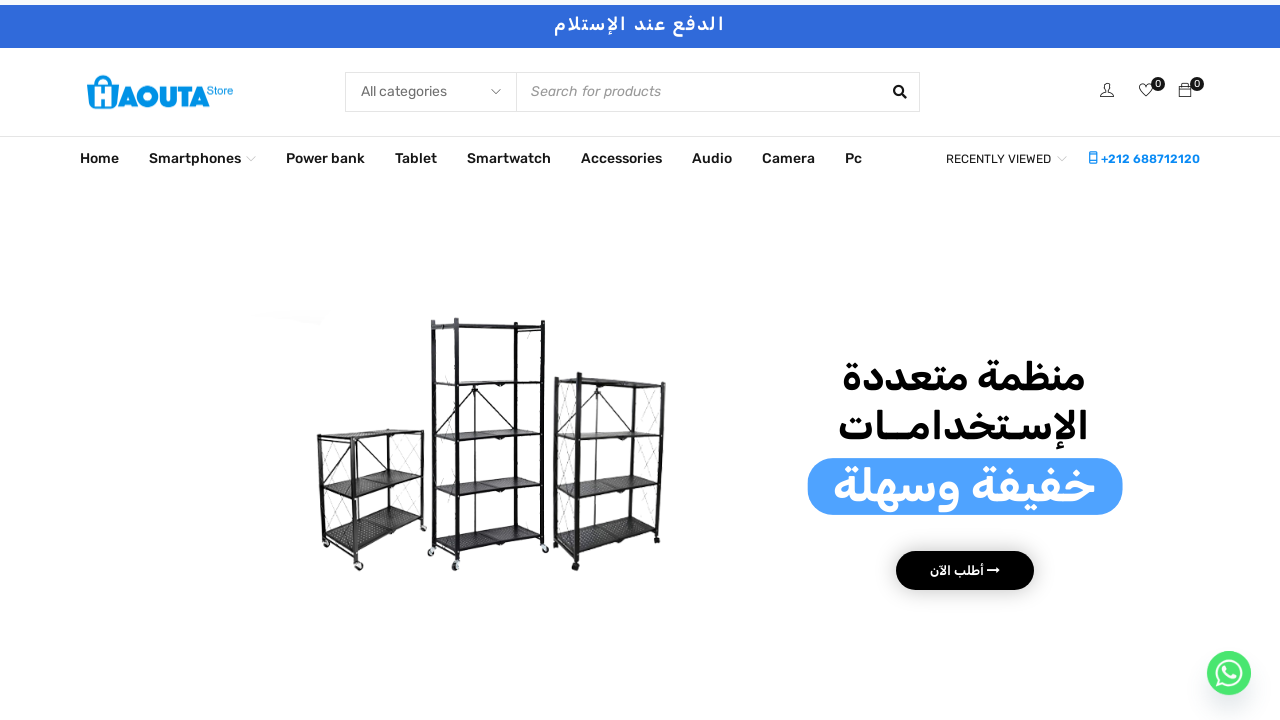

Retrieved page title from homepage
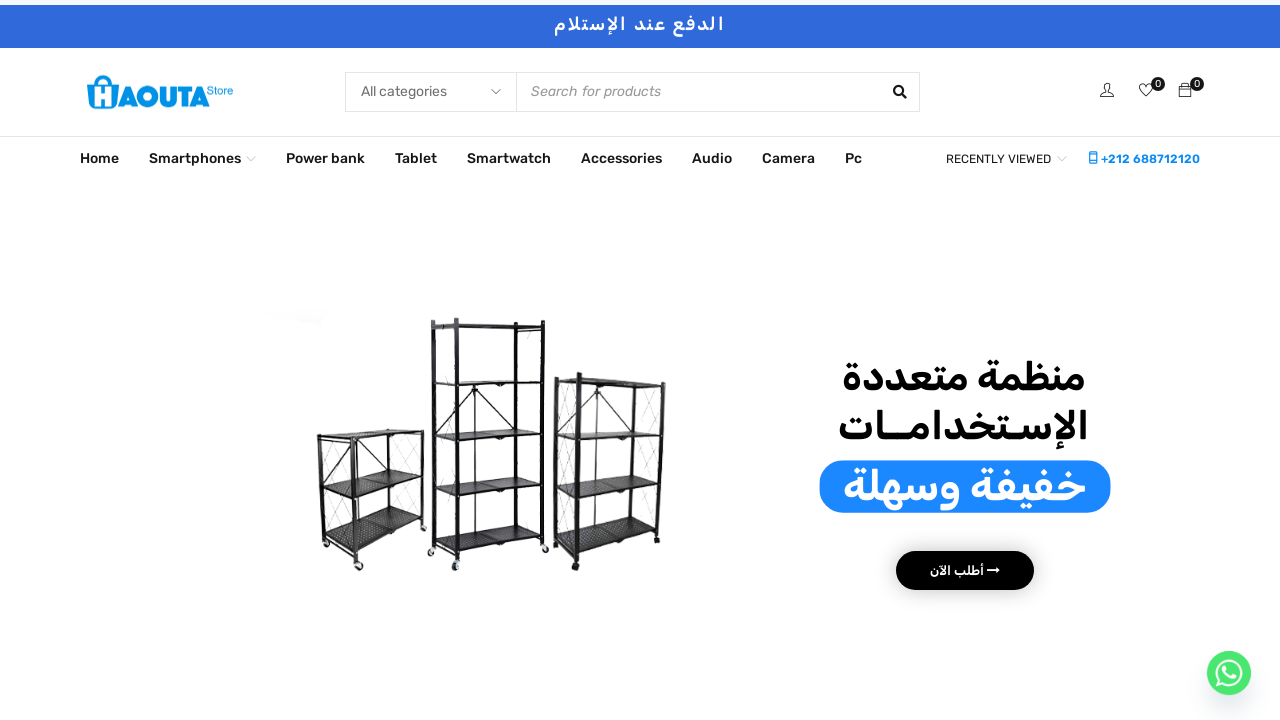

Verified page title is not empty
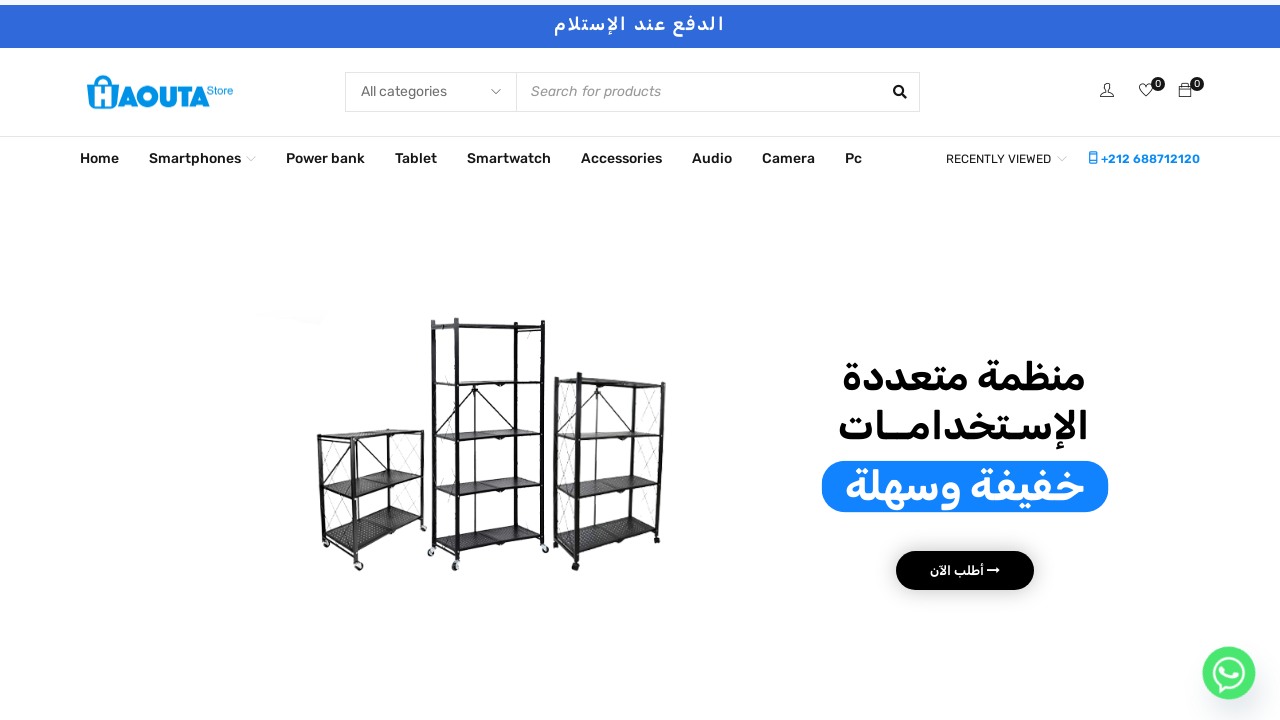

Waited for and located the site logo element
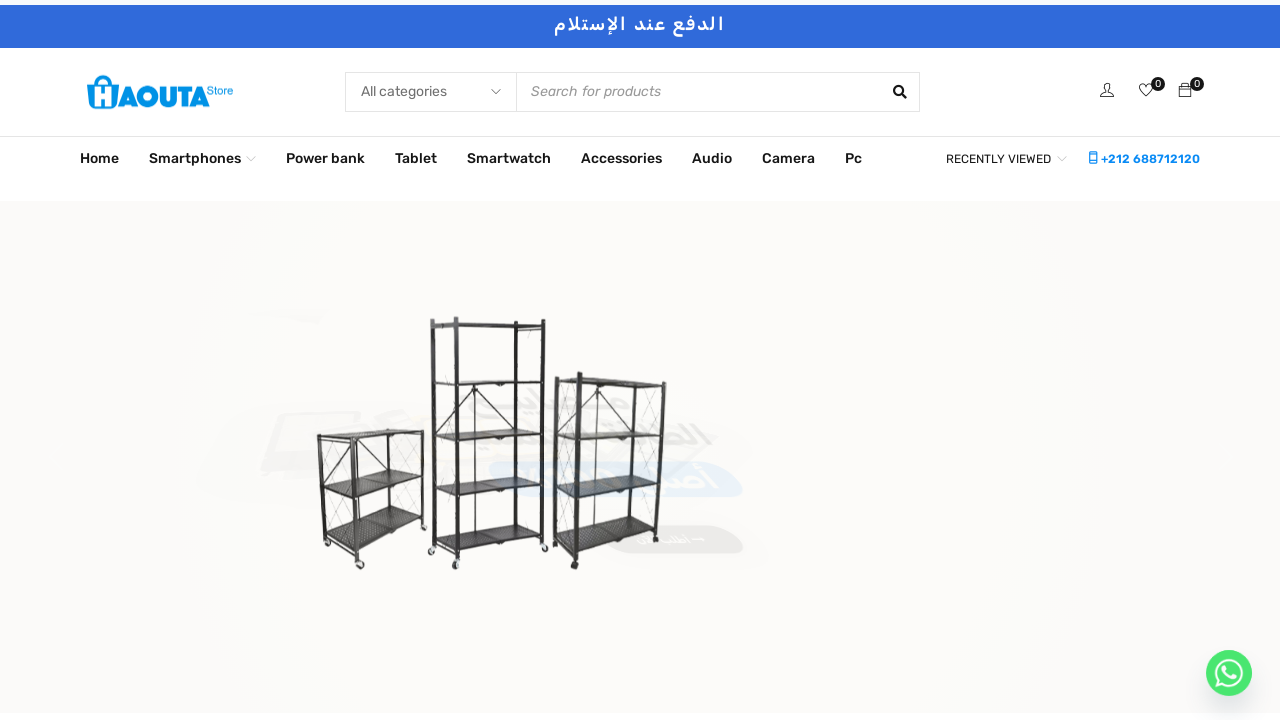

Verified the site logo is visible on the homepage
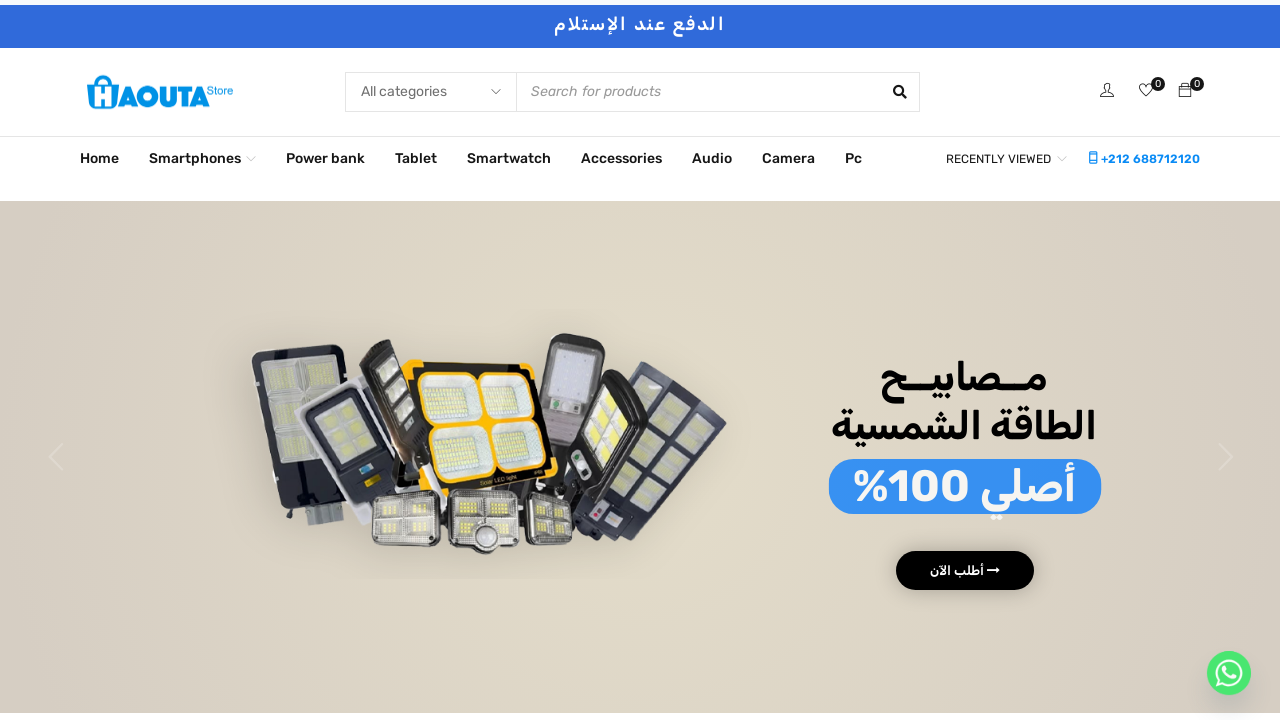

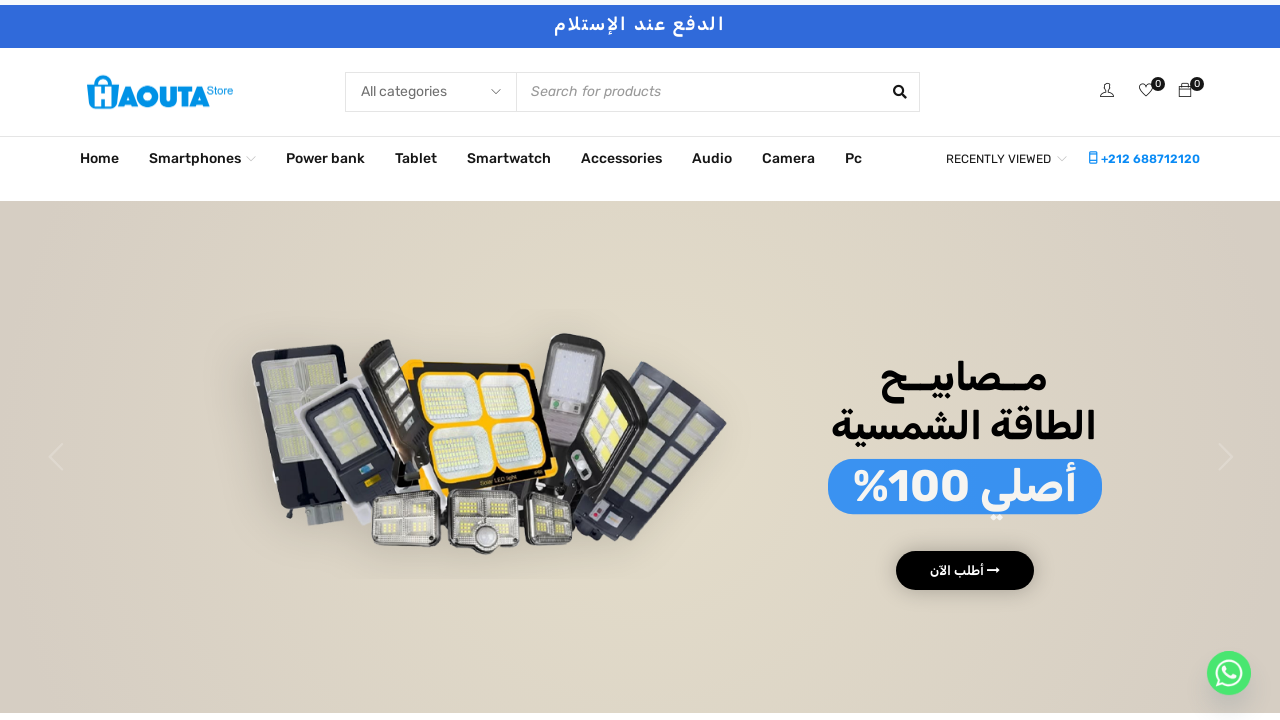